Tests JavaScript alert handling by clicking a button to trigger an alert and then accepting it

Starting URL: https://the-internet.herokuapp.com/javascript_alerts

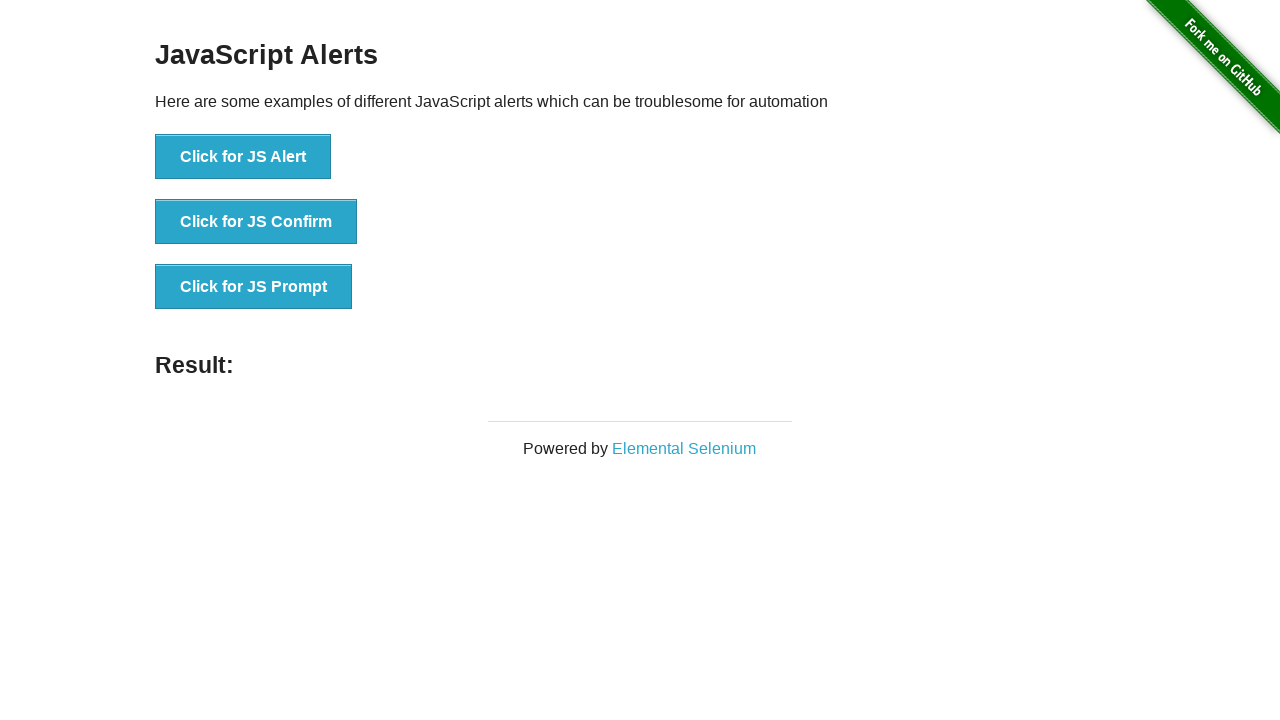

Clicked button to trigger JavaScript alert at (243, 157) on xpath=//button[normalize-space()='Click for JS Alert']
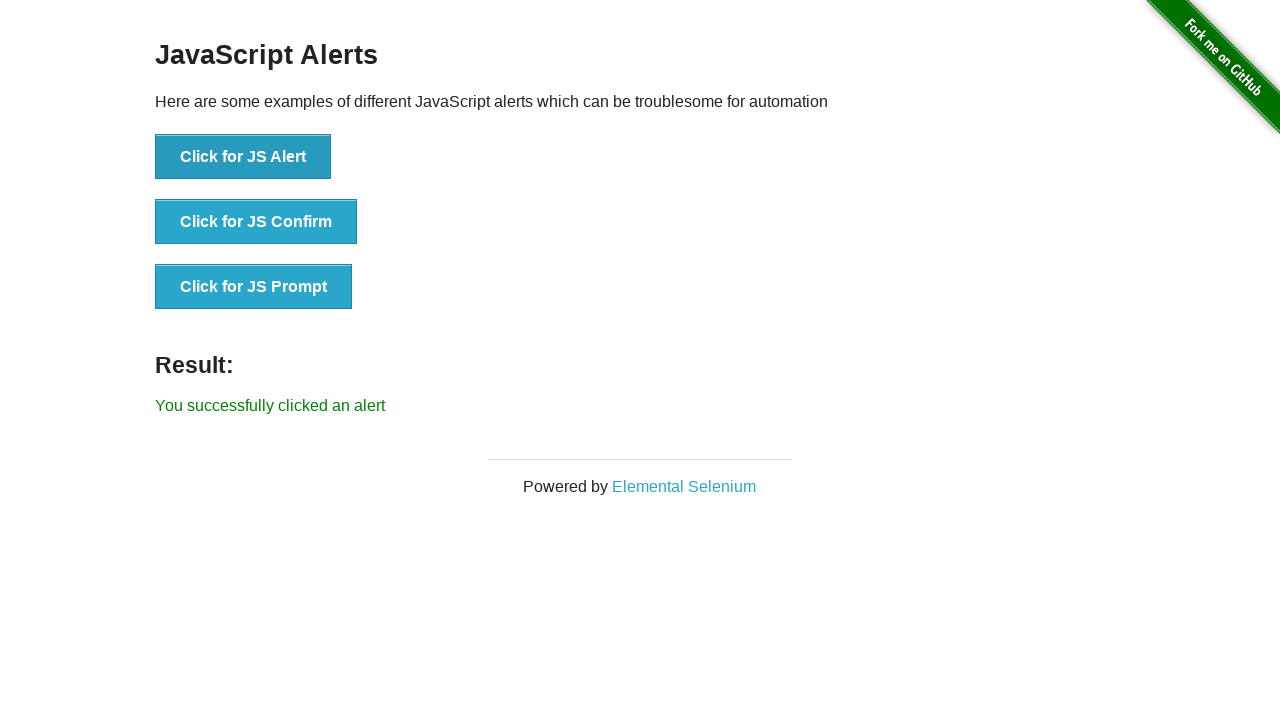

Set up dialog handler to accept the alert
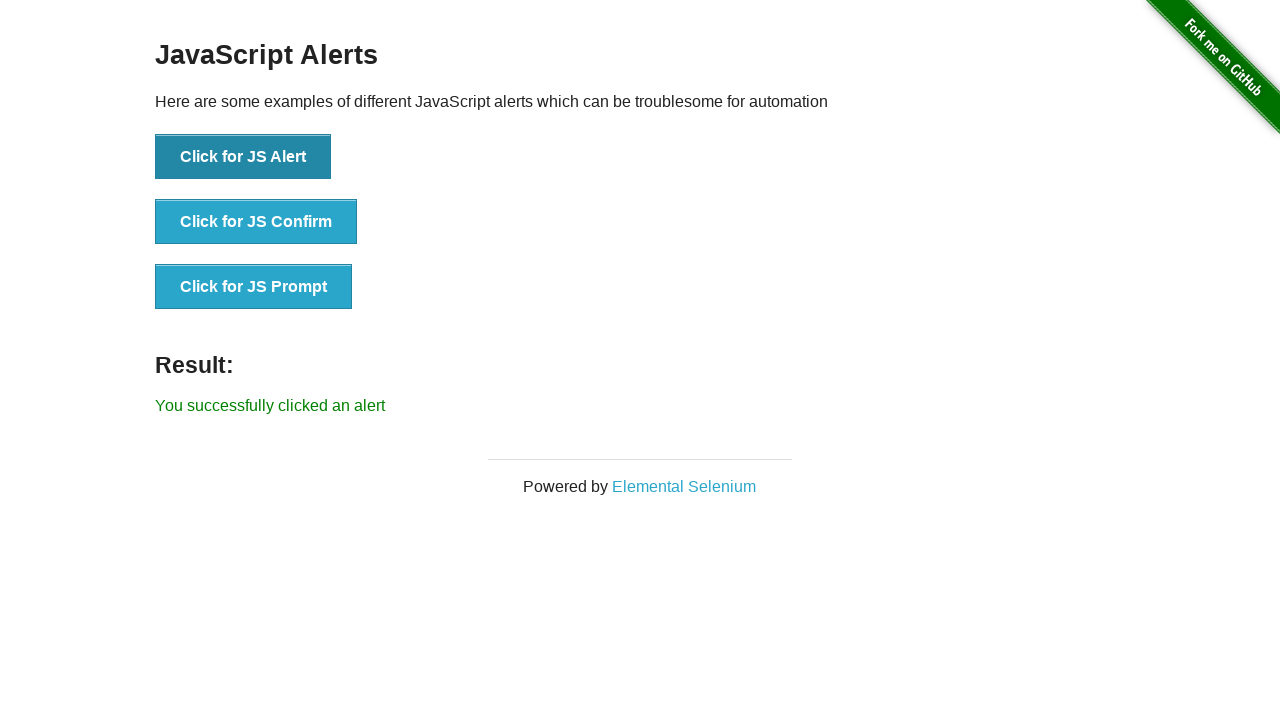

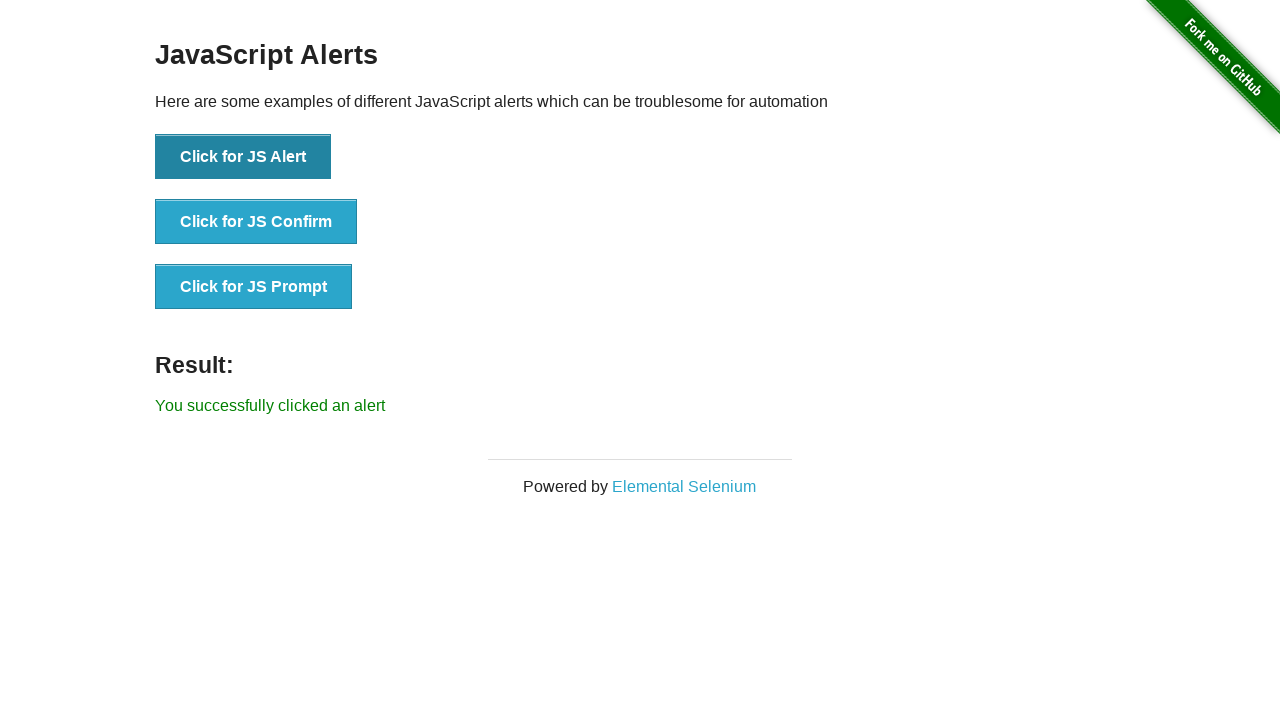